Tests form interactions on an Angular practice page by clicking checkboxes and input fields using relative locators to find elements above, below, left of, and right of reference elements

Starting URL: https://rahulshettyacademy.com/angularpractice/

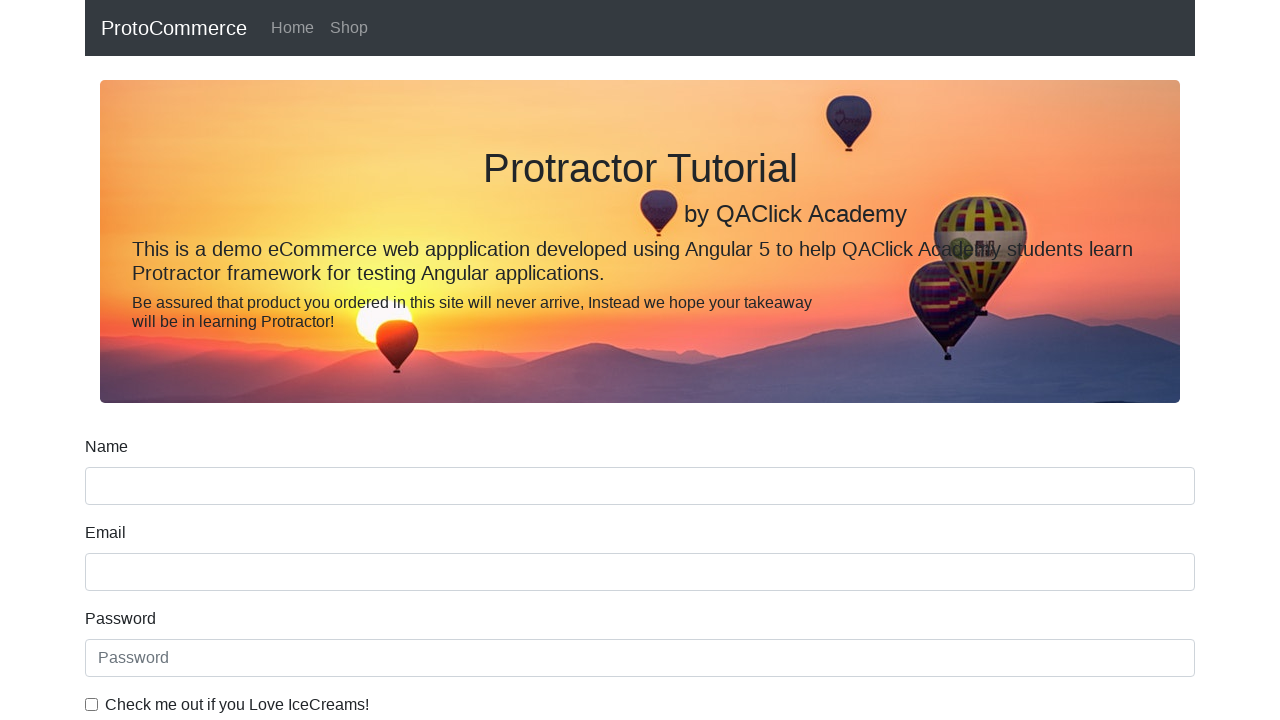

Clicked the 'Check me out if you Love IceCreams!' checkbox at (92, 704) on input#exampleCheck1
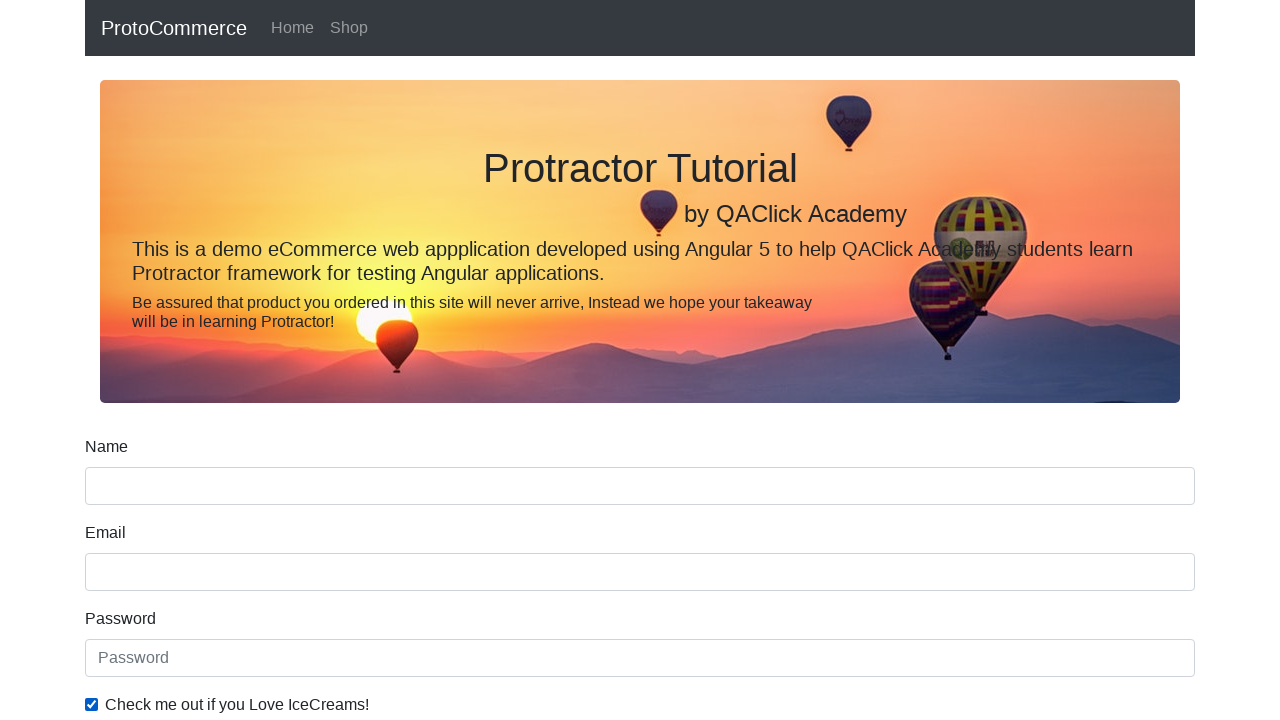

Clicked the date of birth input field at (640, 412) on input[name='bday']
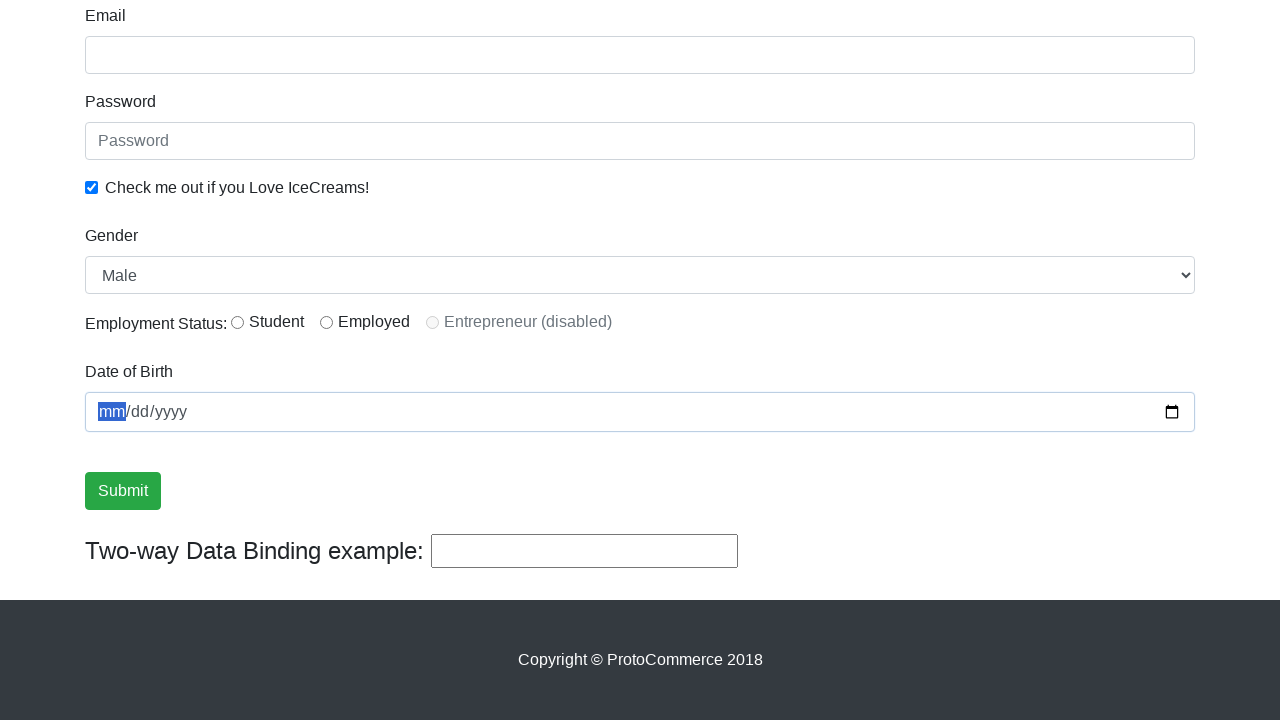

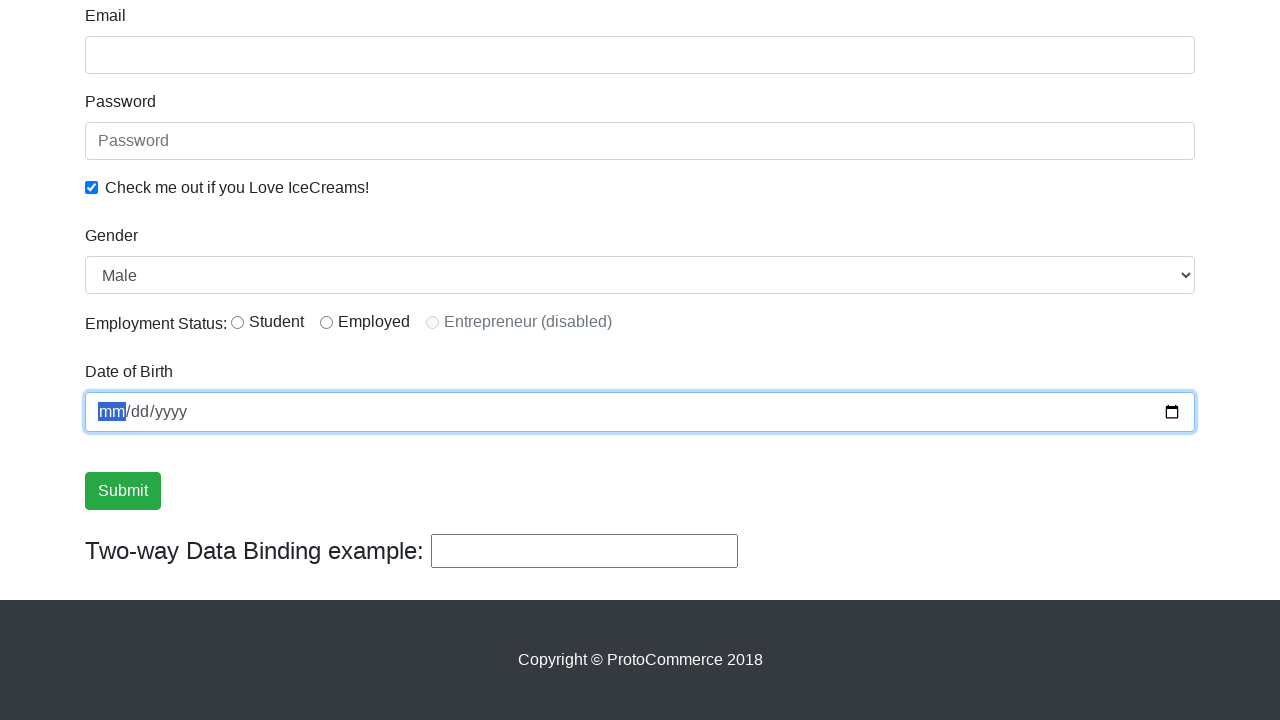